Tests drag and drop functionality within an iframe on jQueryUI demo page, then switches back to main content and clicks on a menu item

Starting URL: https://jqueryui.com/droppable/

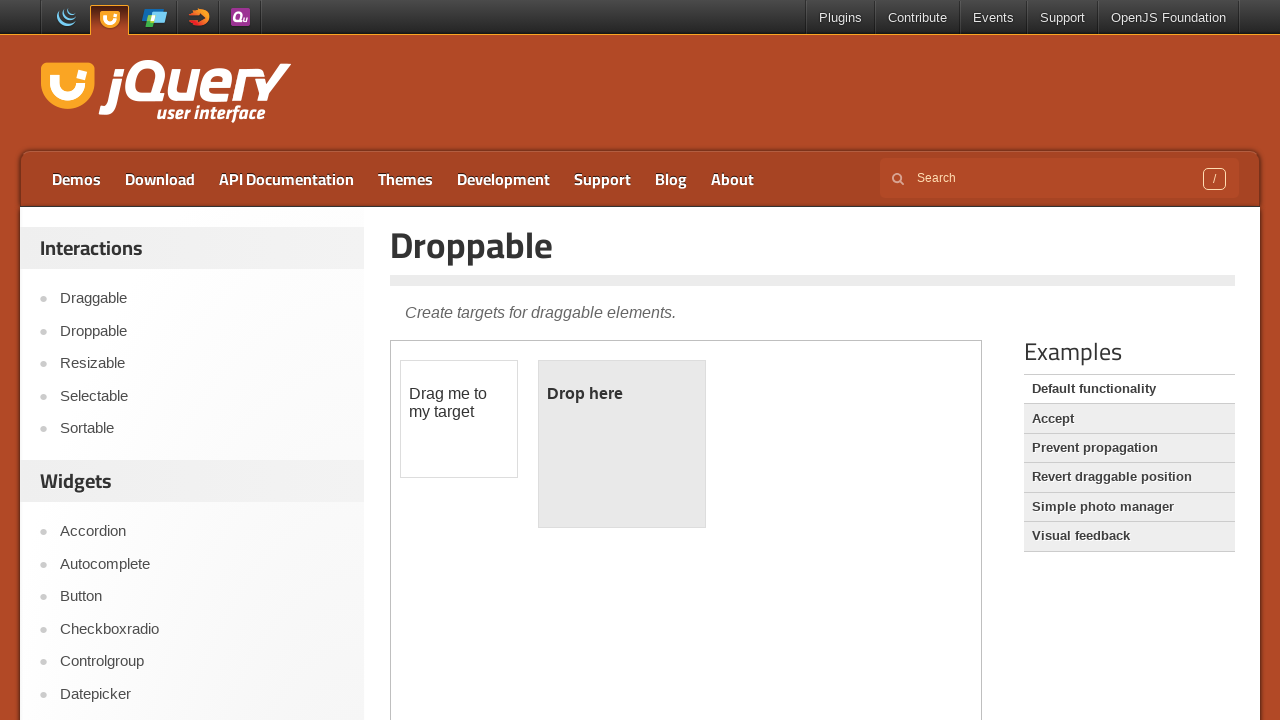

Located the demo iframe on the jQueryUI droppable page
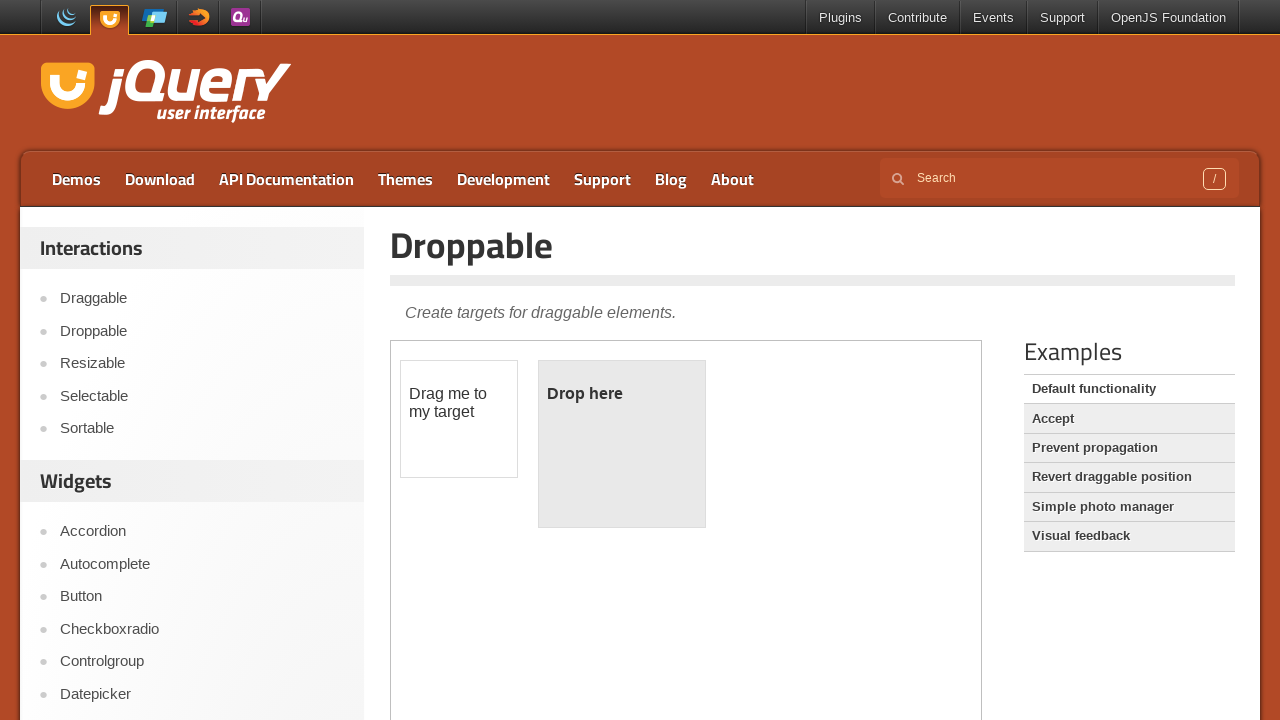

Located the draggable element (#draggable) within the iframe
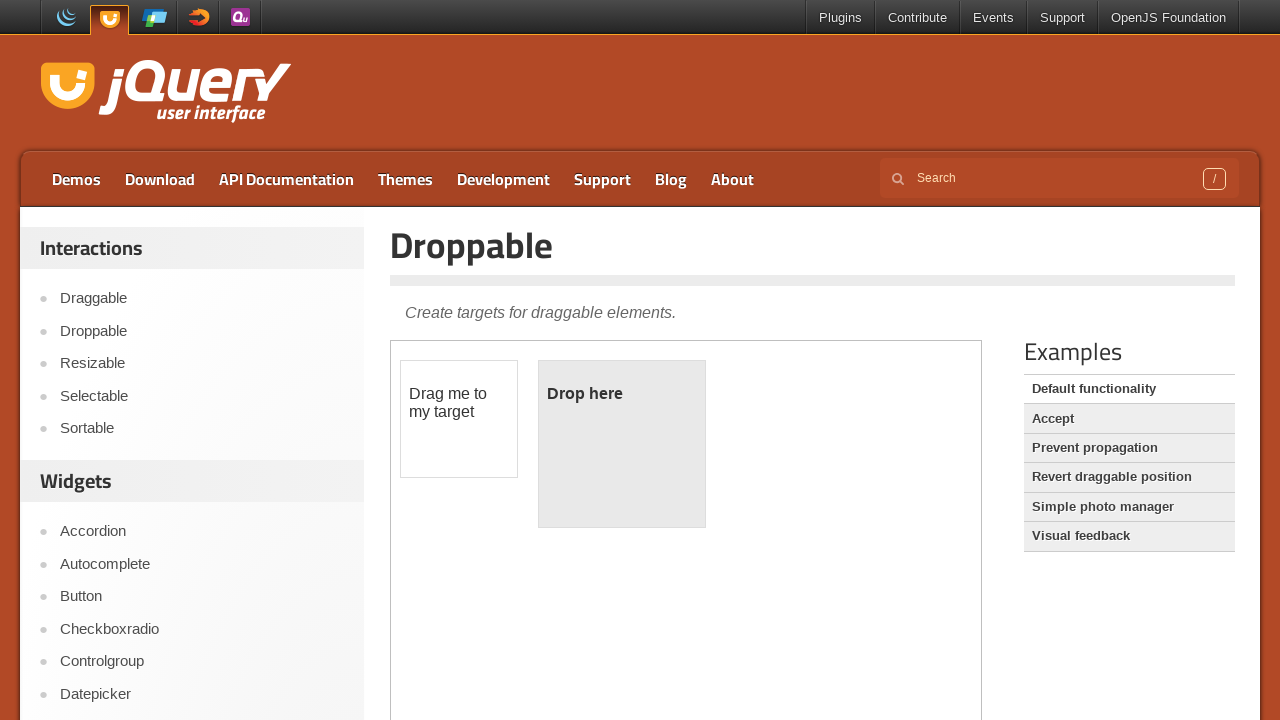

Located the droppable element (#droppable) within the iframe
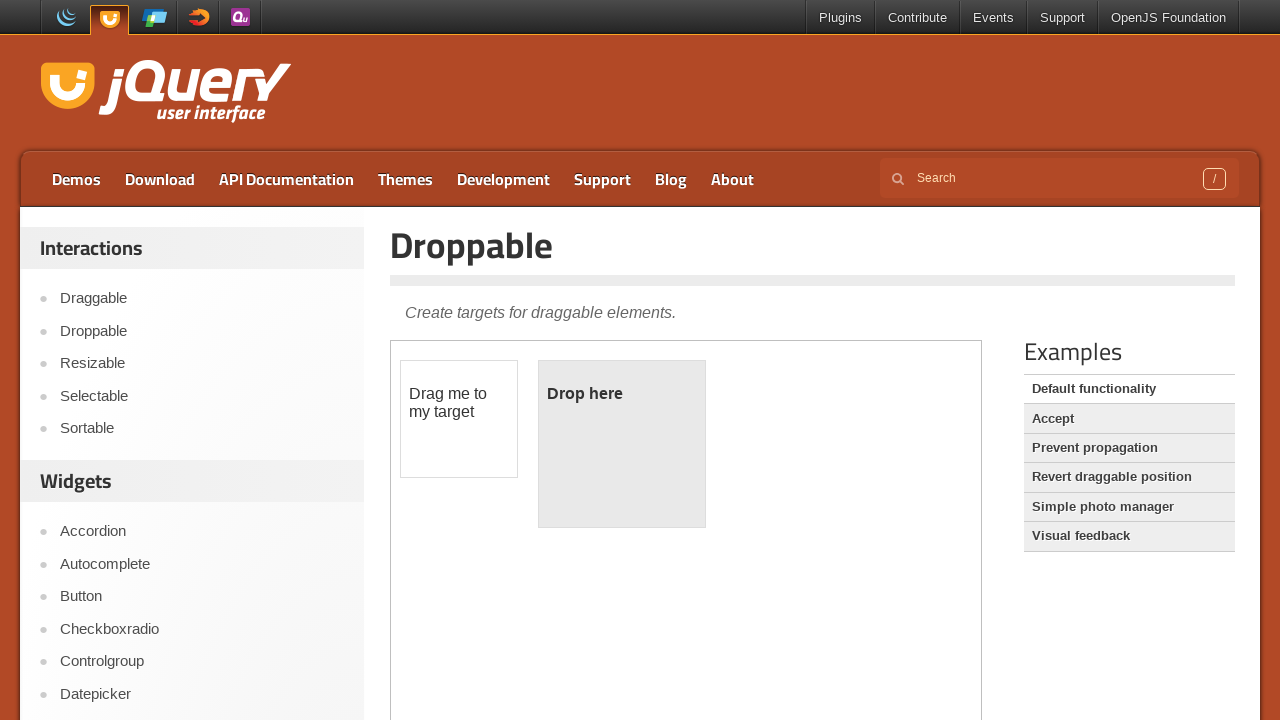

Dragged the draggable element onto the droppable element at (622, 444)
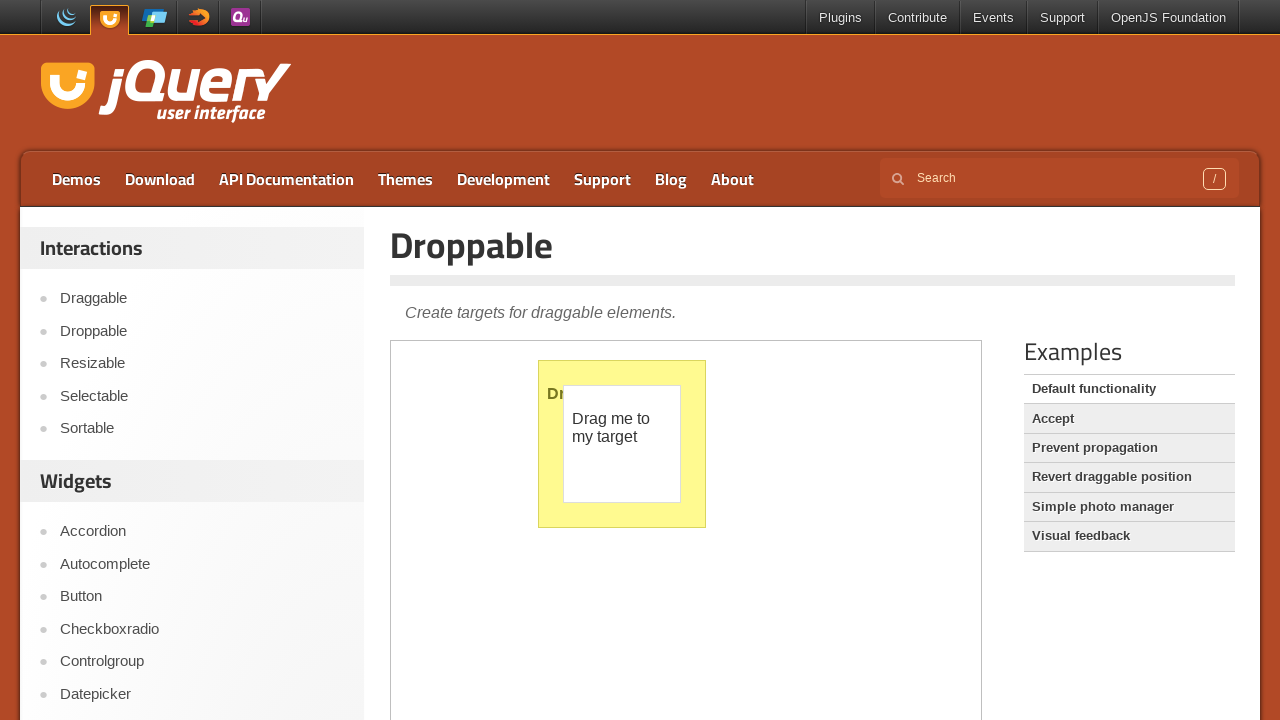

Clicked on the second menu item in the demo list to switch content at (1129, 419) on xpath=//div[@class='demo-list']/ul/li[2]
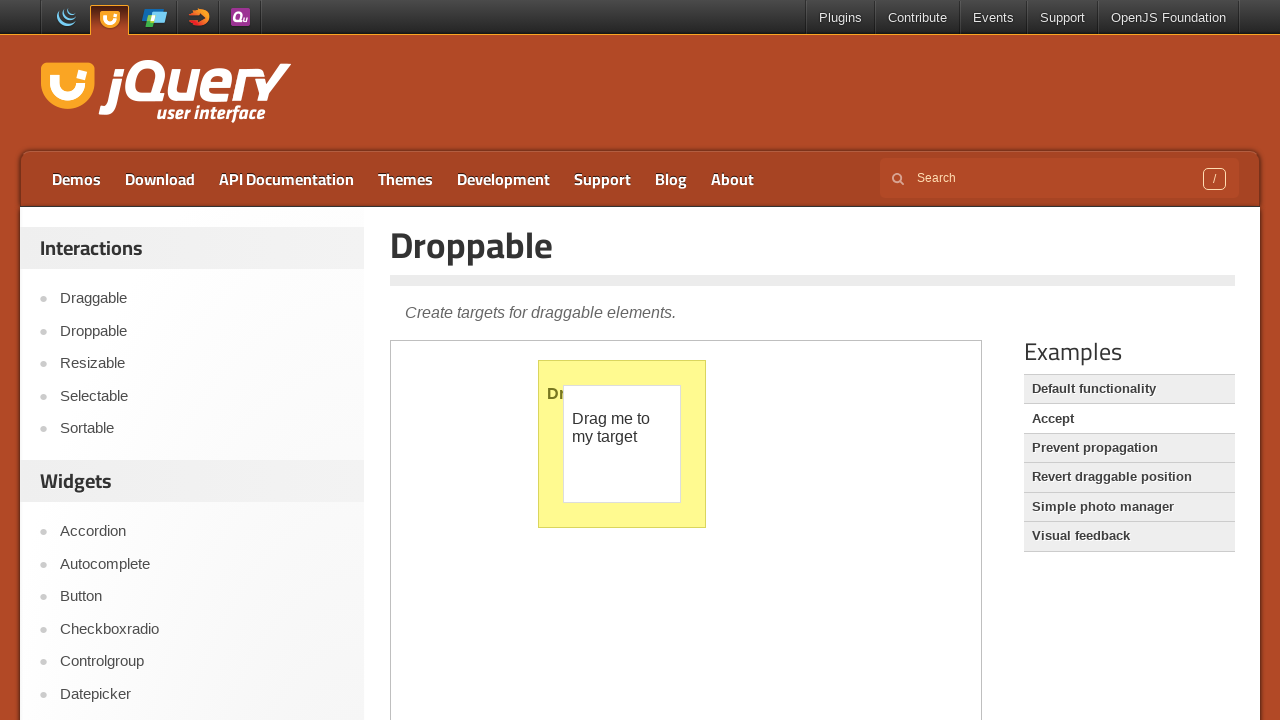

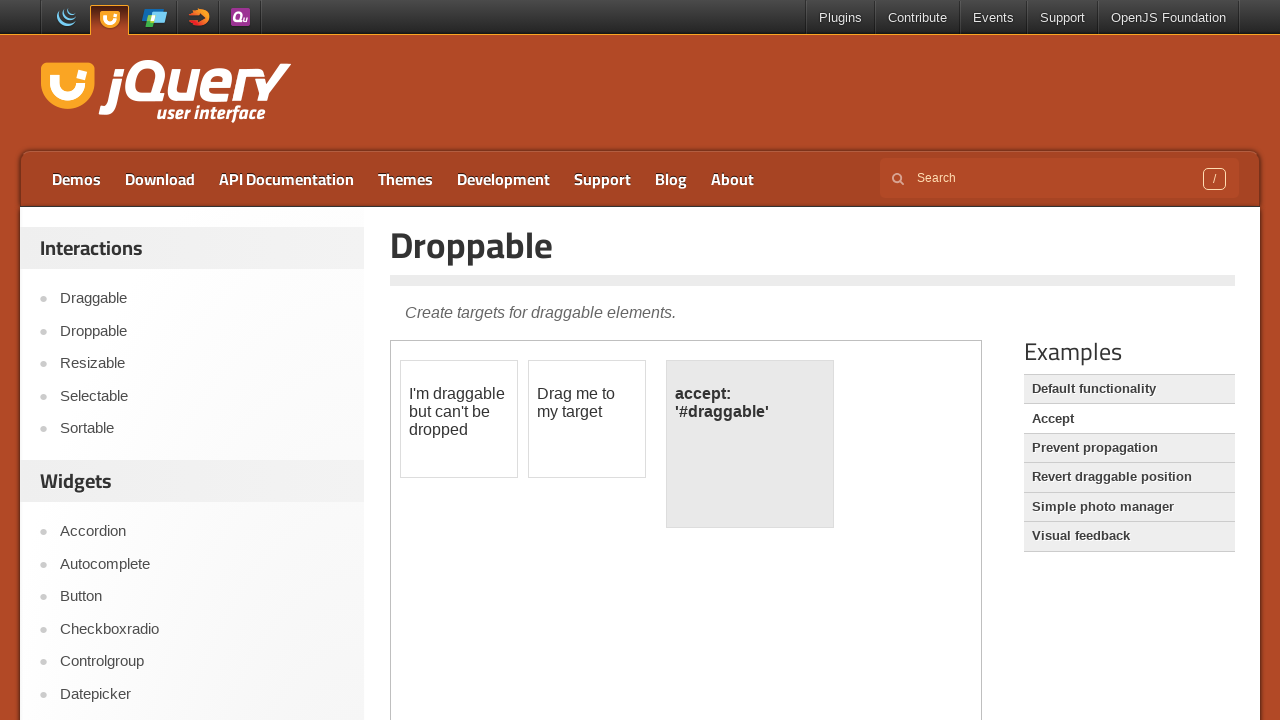